Tests autocomplete functionality by typing a letter into the input field and selecting a specific option from the dropdown suggestions

Starting URL: https://www.globalsqa.com/demoSite/practice/autocomplete/combobox.html

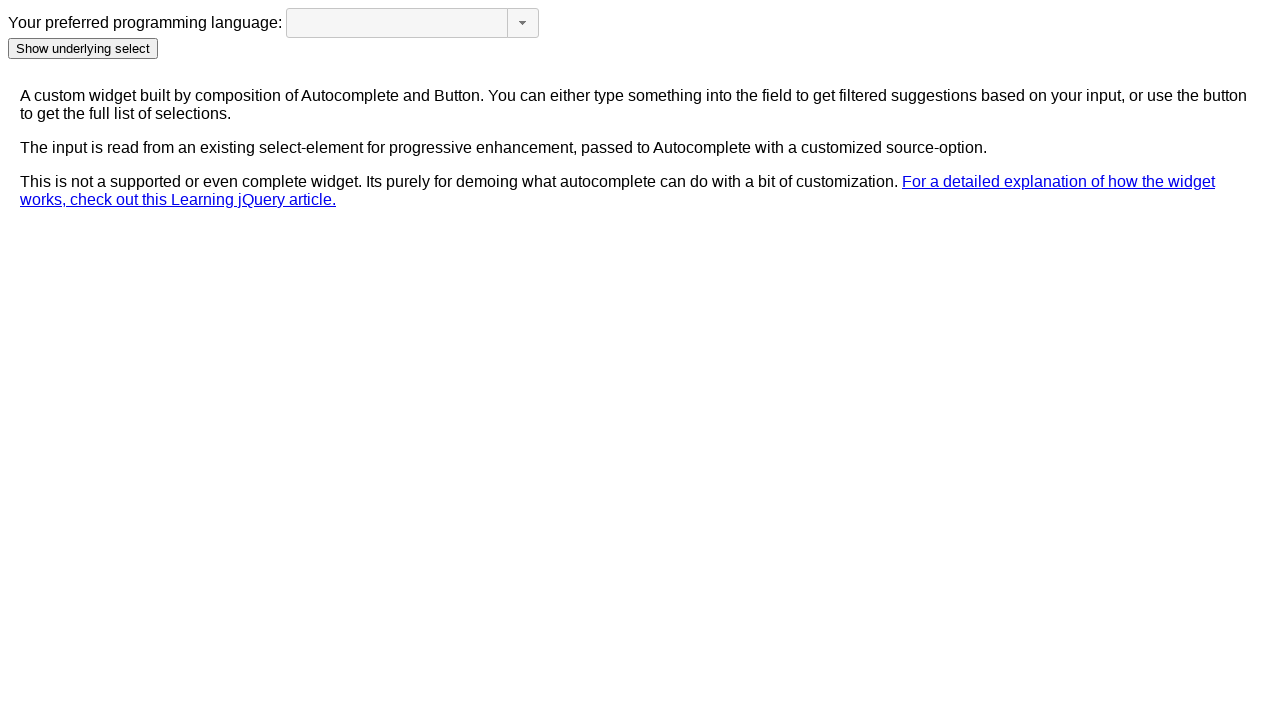

Typed 's' into the autocomplete input field on .custom-combobox-input
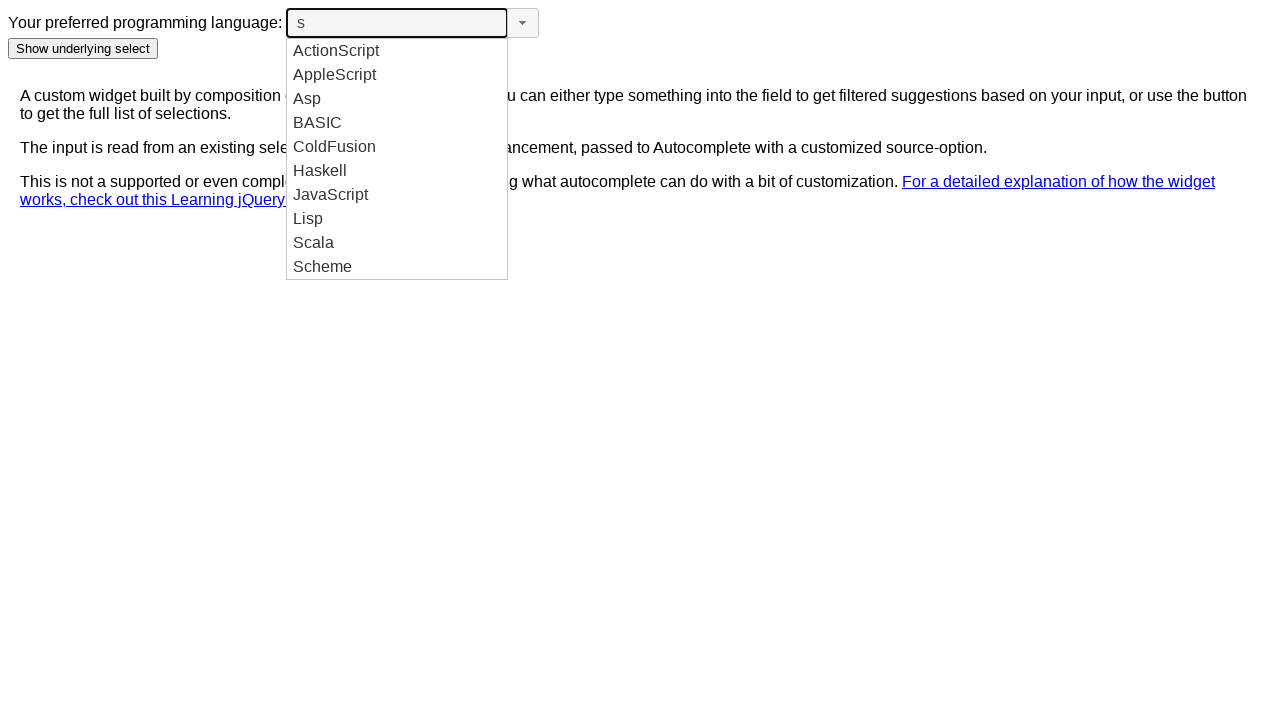

Autocomplete suggestions dropdown appeared
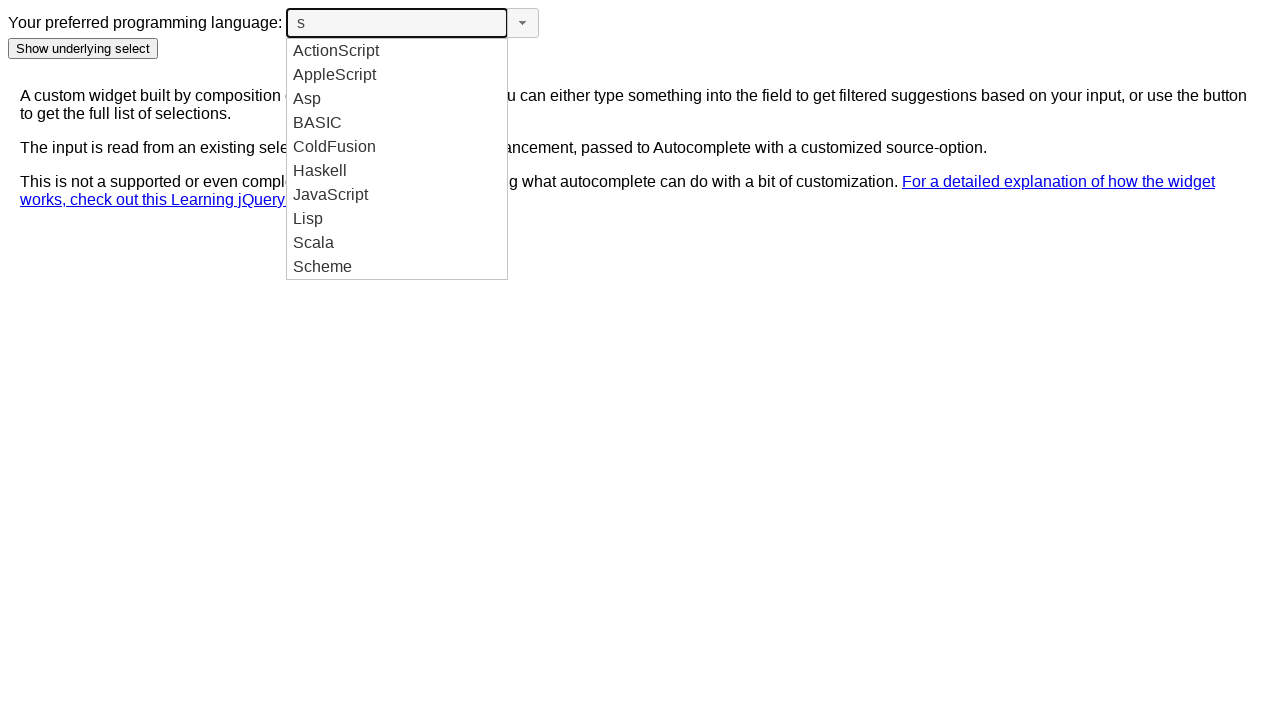

Selected 'Scala' option from autocomplete suggestions at (397, 243) on #ui-id-1 li >> nth=8
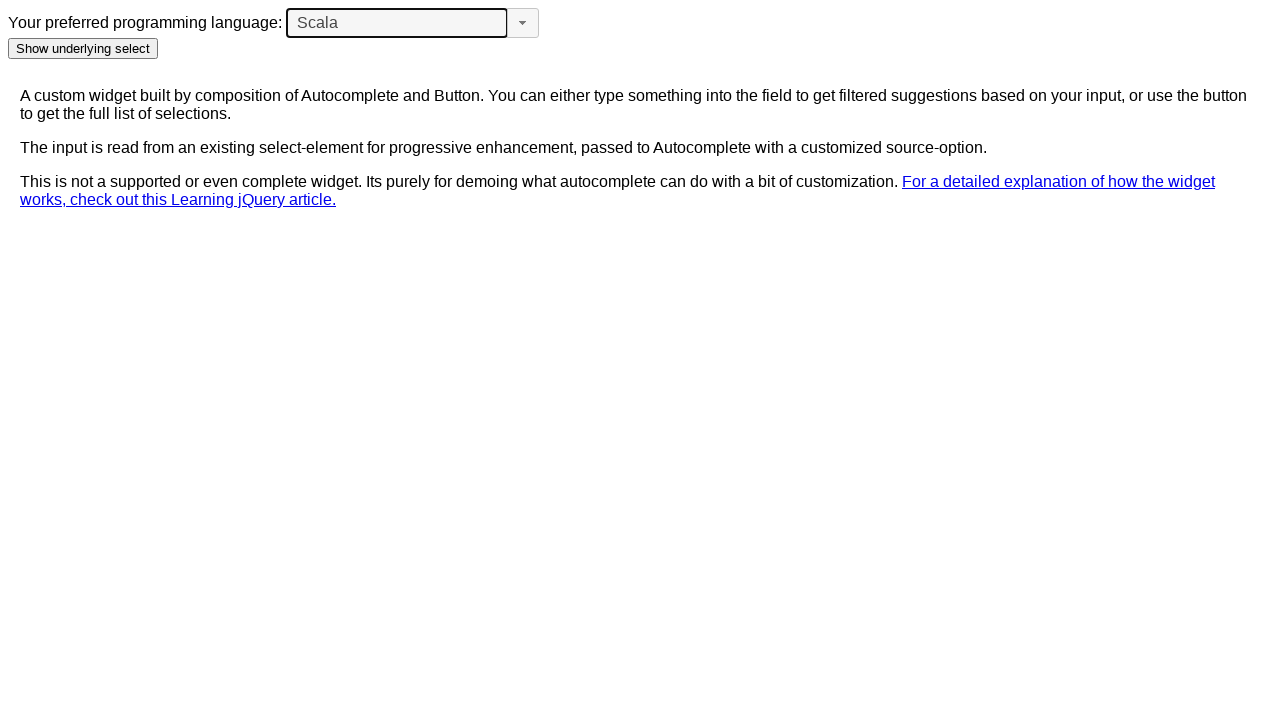

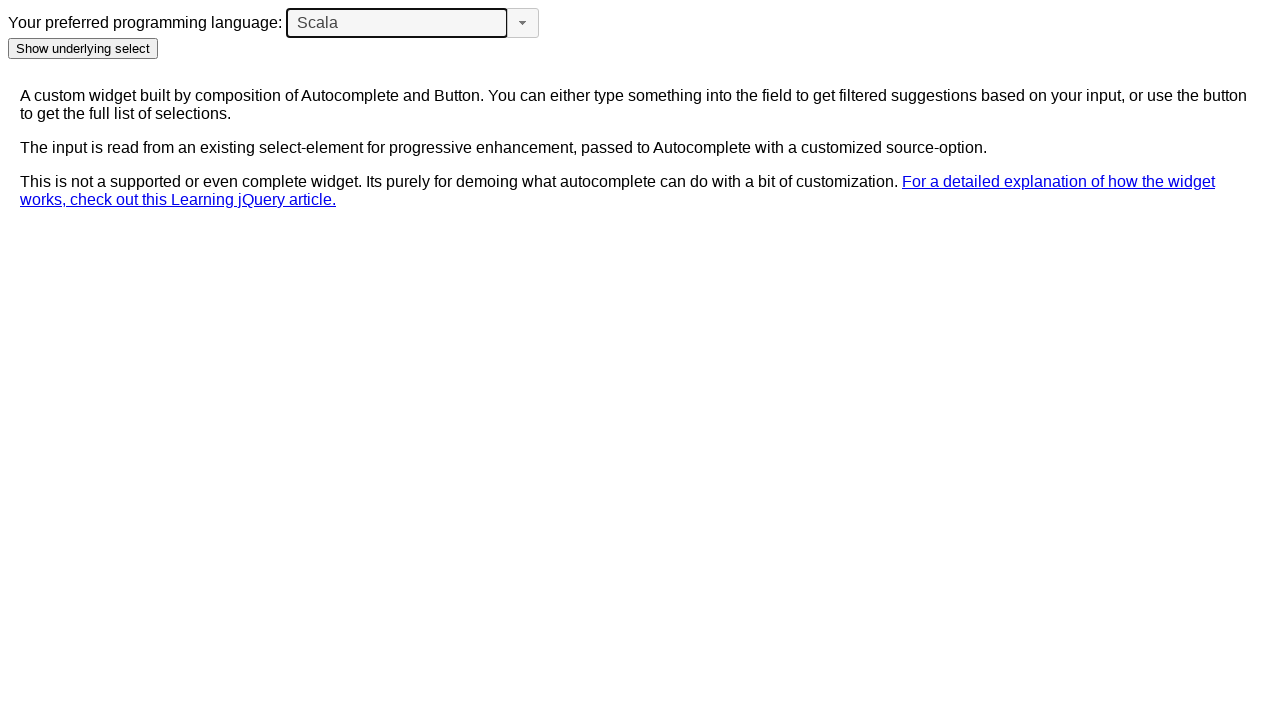